Tests infinite scroll functionality on a job listings page by scrolling to the bottom repeatedly until all content is loaded.

Starting URL: https://jobyaari.com/category/engineering?type=graduate

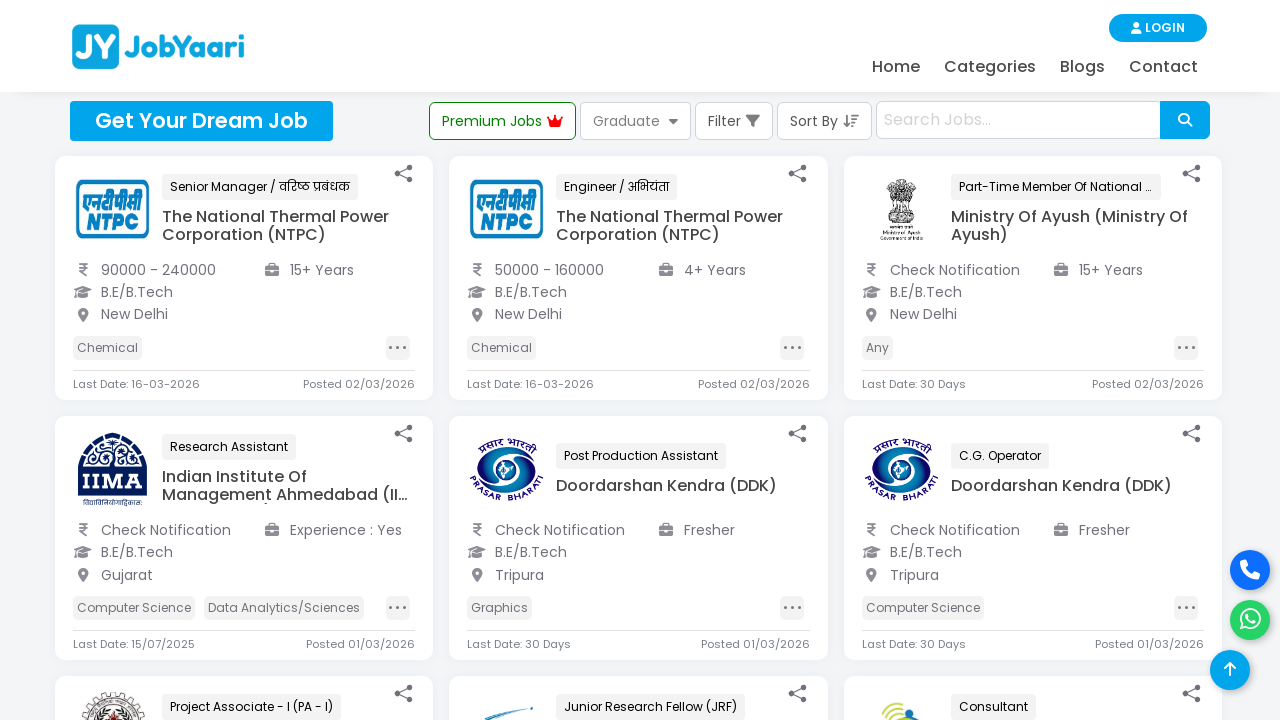

Waited for page to reach network idle state
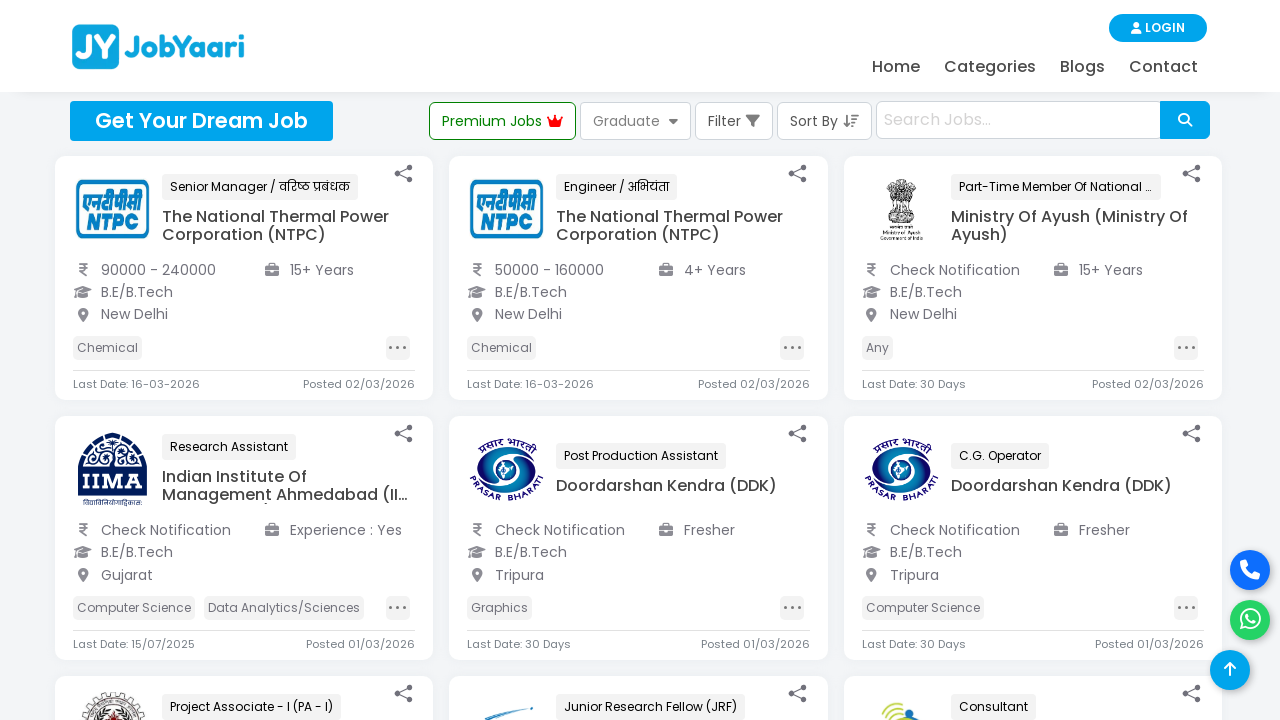

Retrieved initial scroll height of page
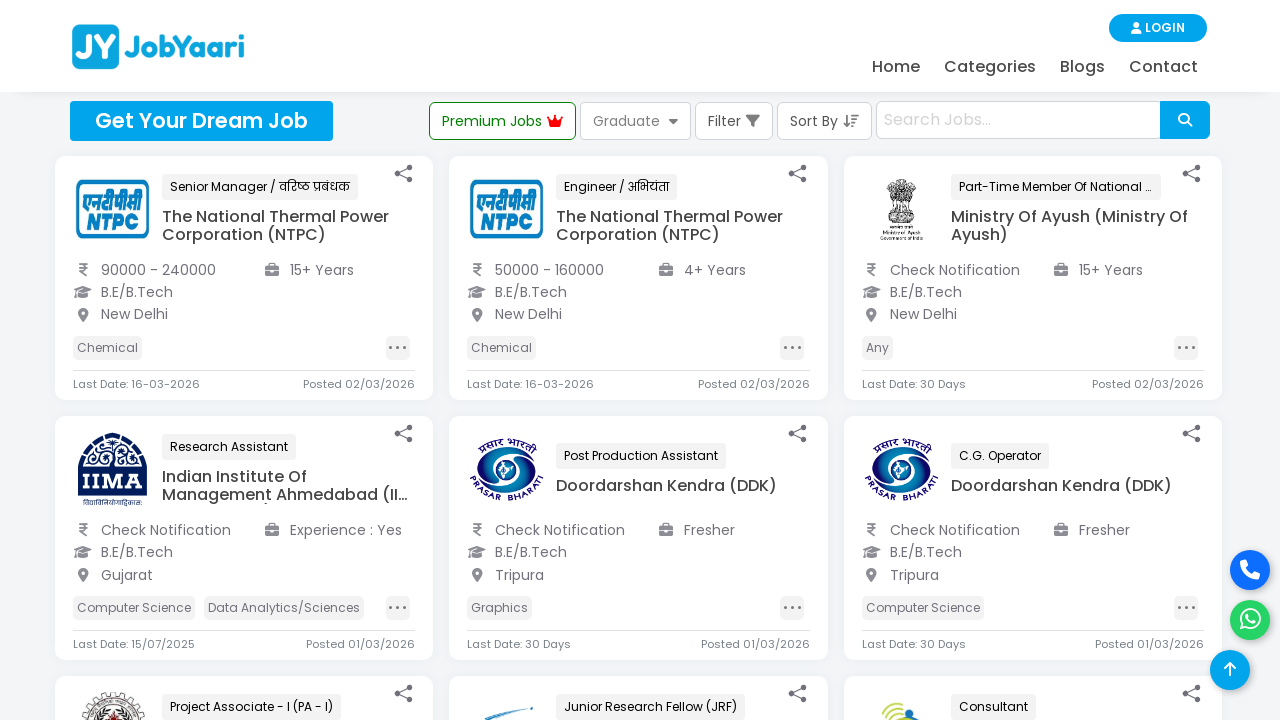

Scrolled to bottom of page (scroll #1)
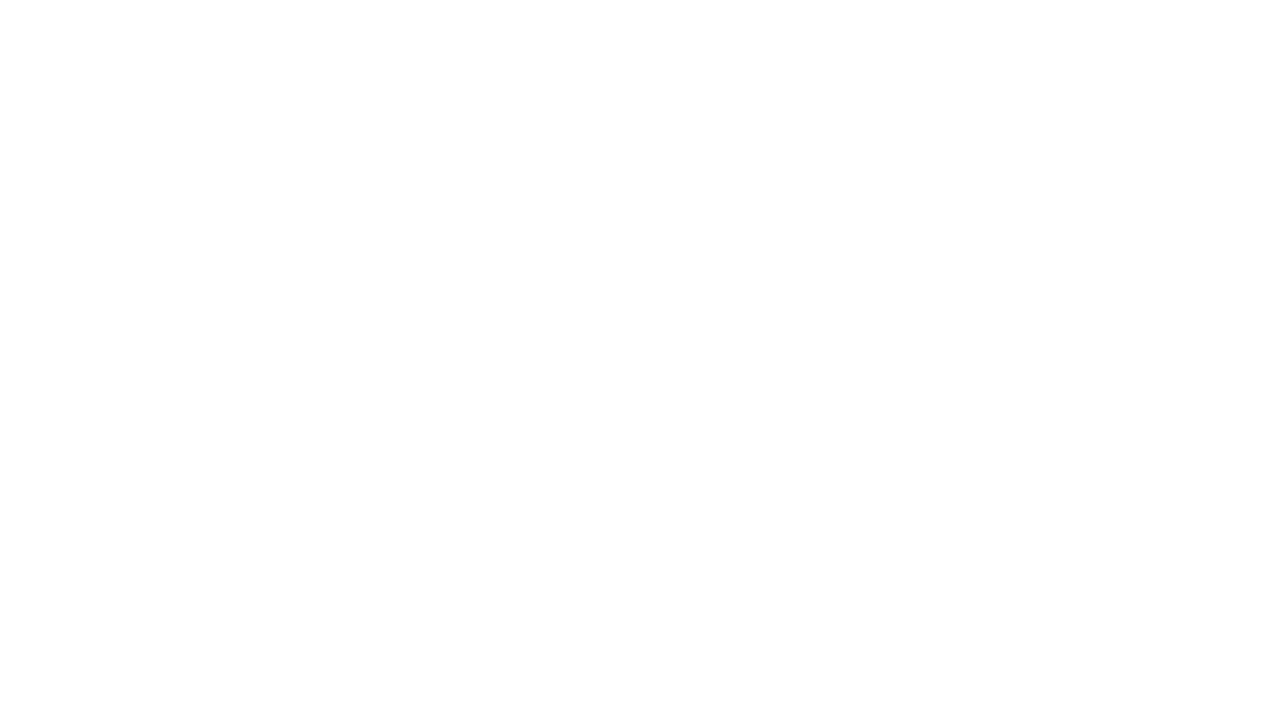

Waited 2 seconds for new content to load
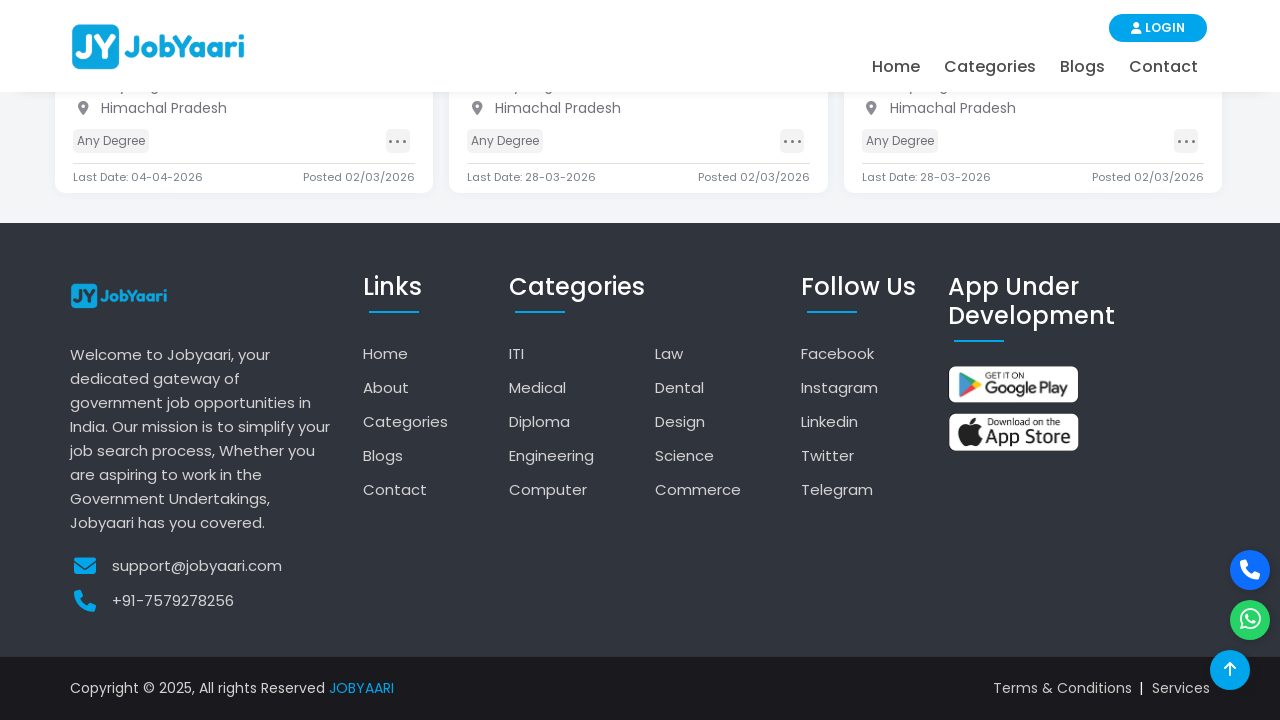

Retrieved updated scroll height of page
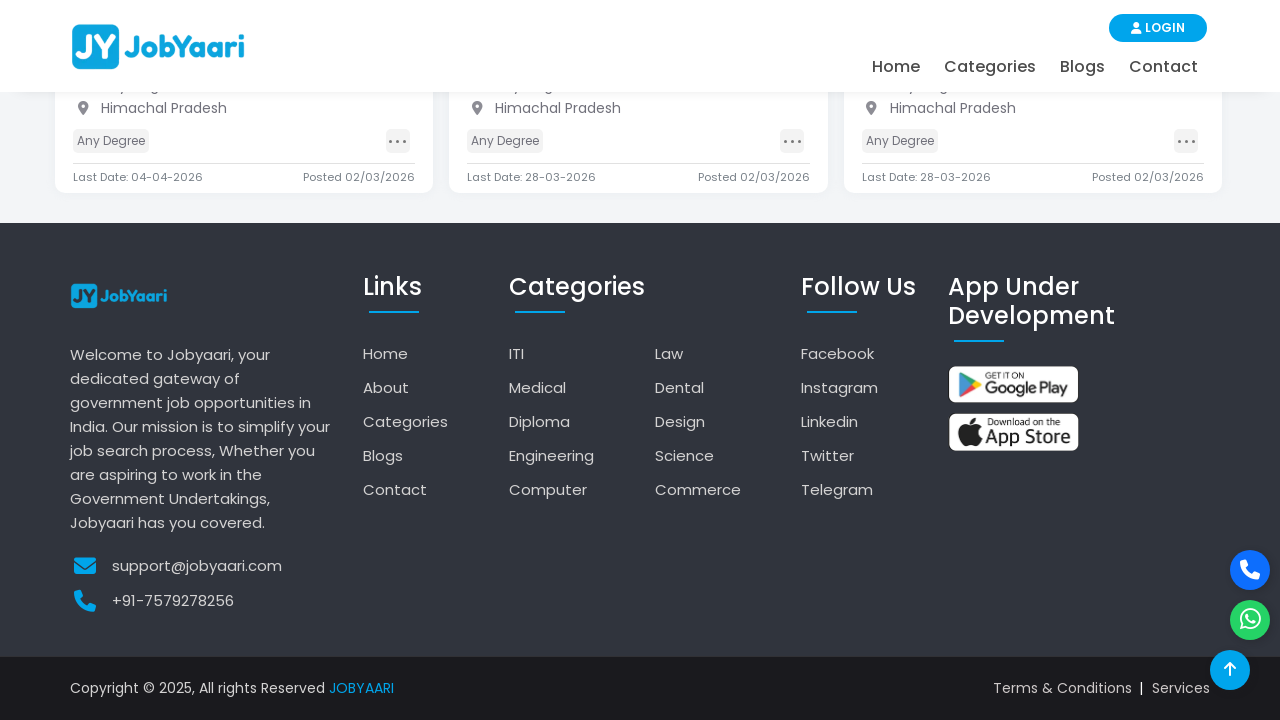

Reached end of page - scroll height did not change, stopping infinite scroll
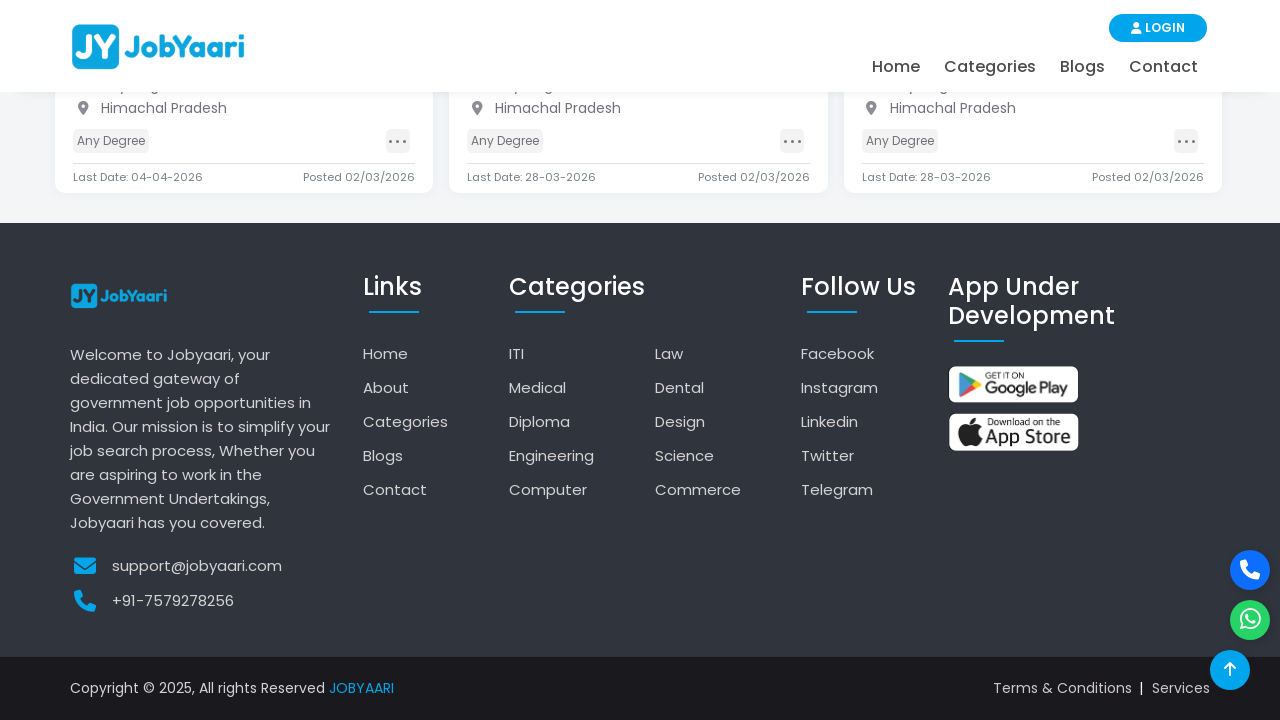

Verified job listings are displayed by waiting for .drop-name selector
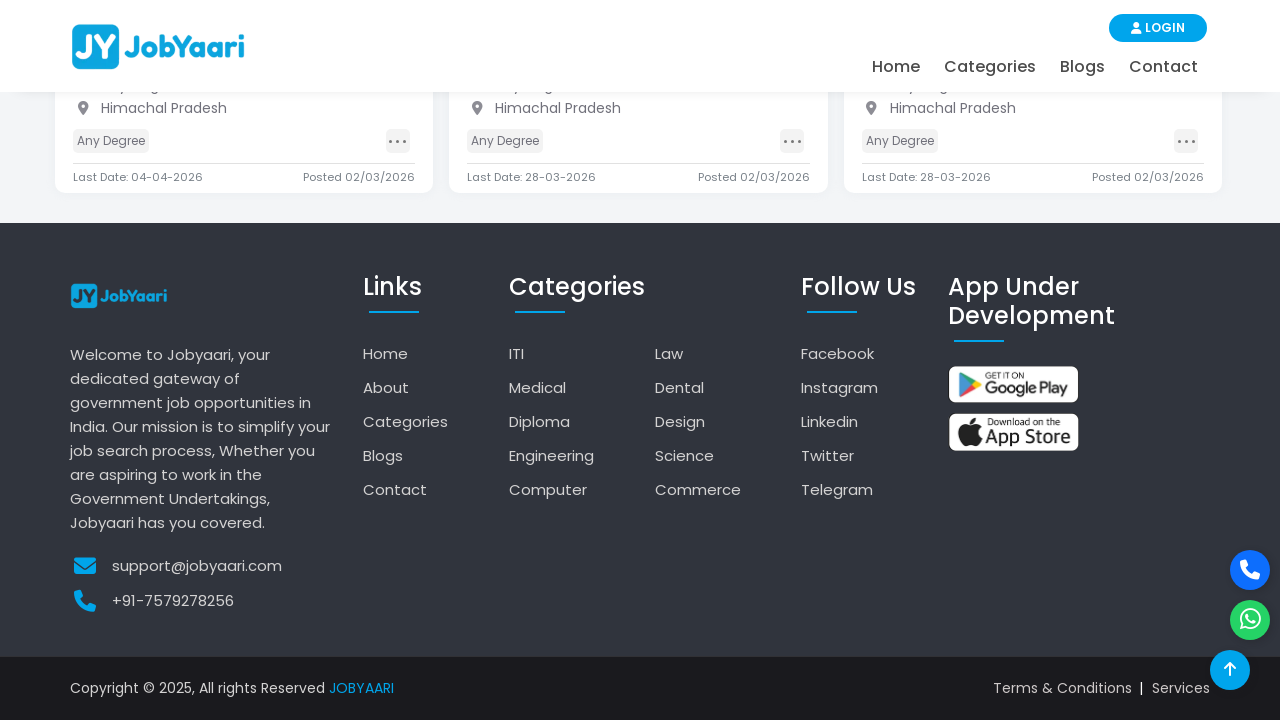

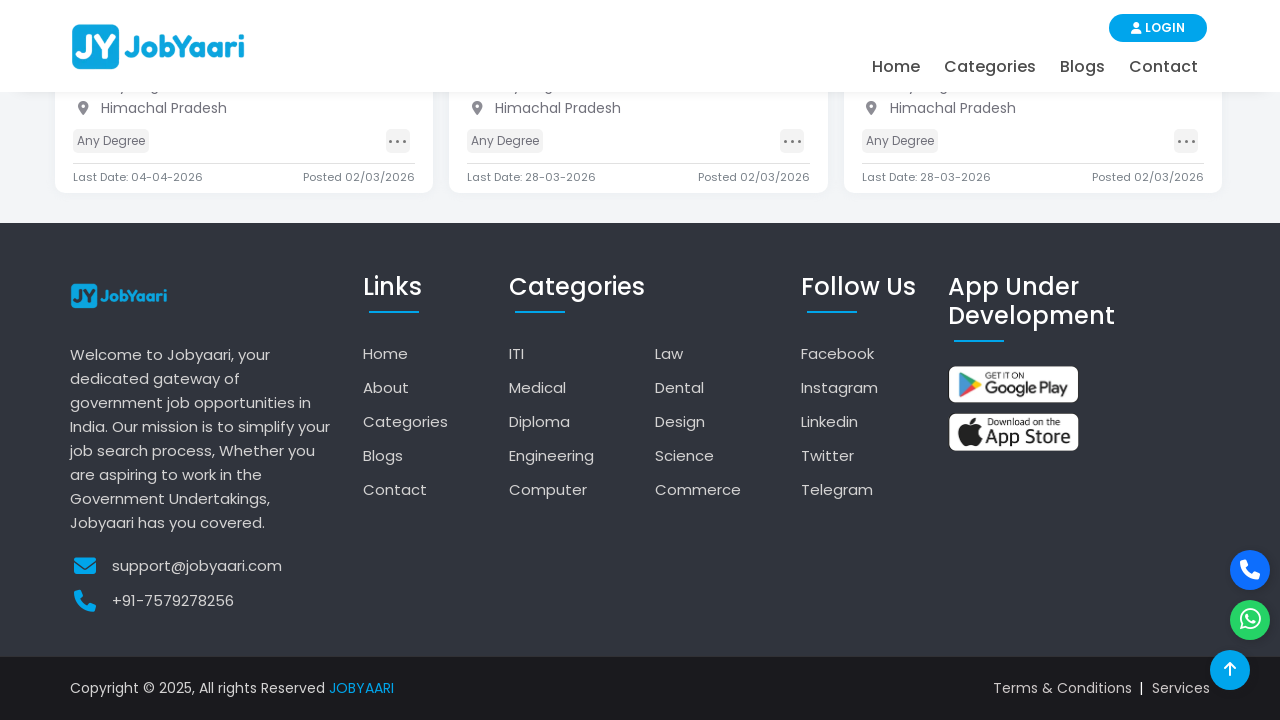